Tests that entered text is trimmed when editing a todo item

Starting URL: https://demo.playwright.dev/todomvc

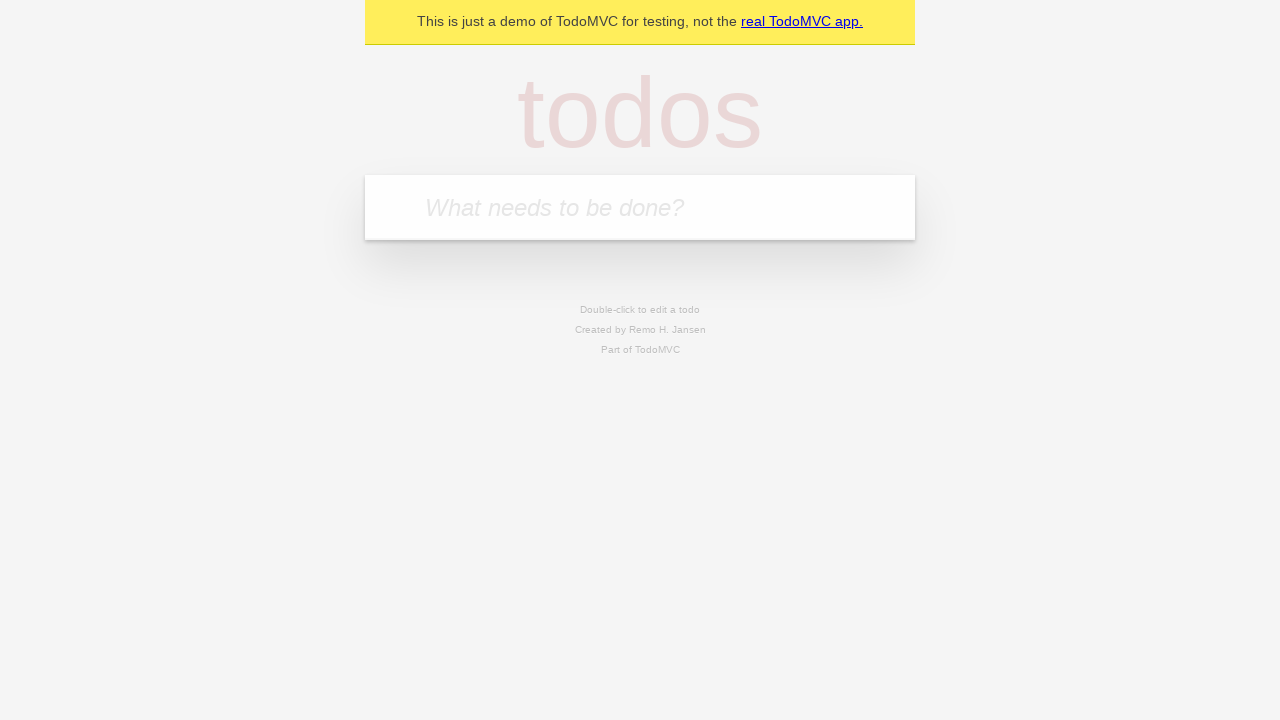

Filled todo input with 'buy some cheese' on internal:attr=[placeholder="What needs to be done?"i]
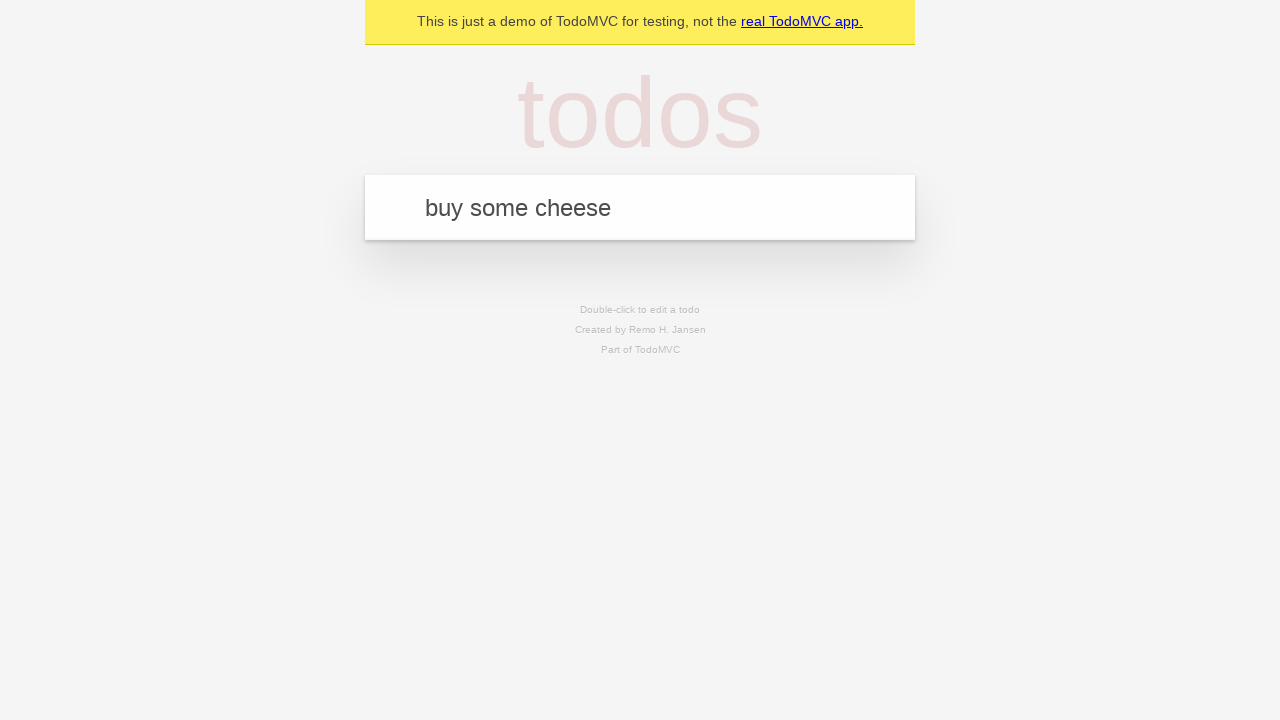

Pressed Enter to create first todo on internal:attr=[placeholder="What needs to be done?"i]
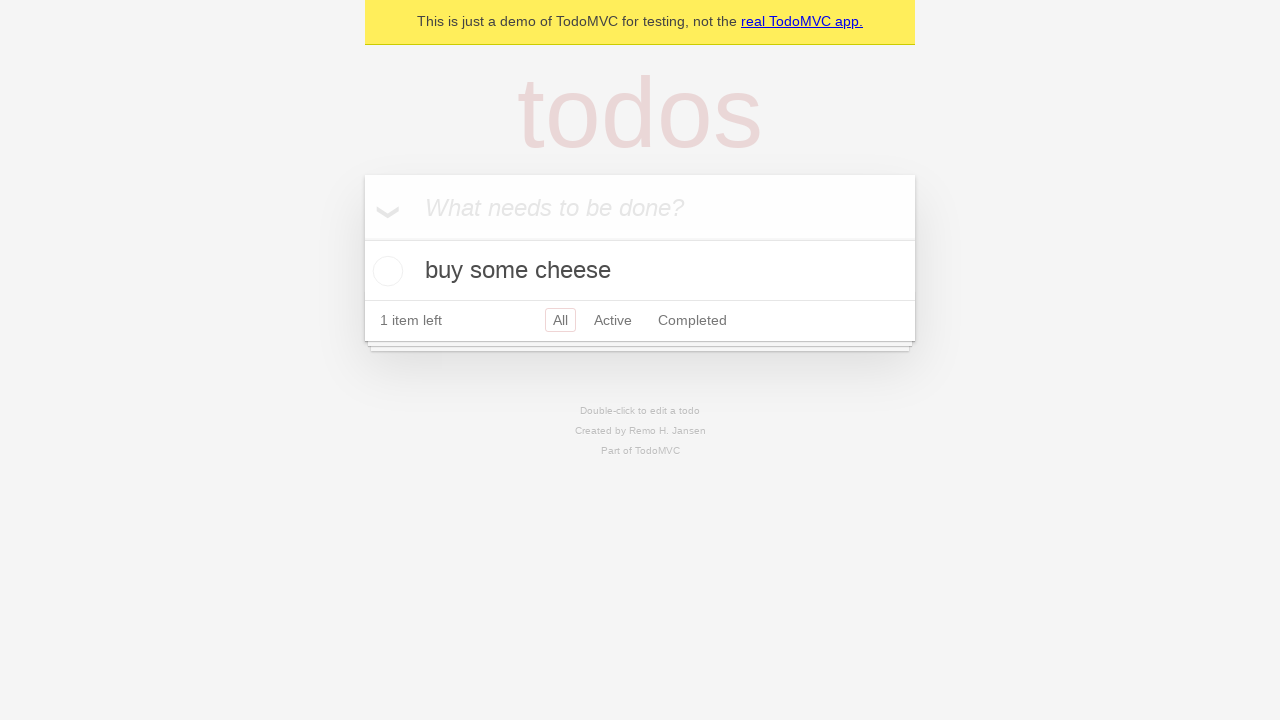

Filled todo input with 'feed the cat' on internal:attr=[placeholder="What needs to be done?"i]
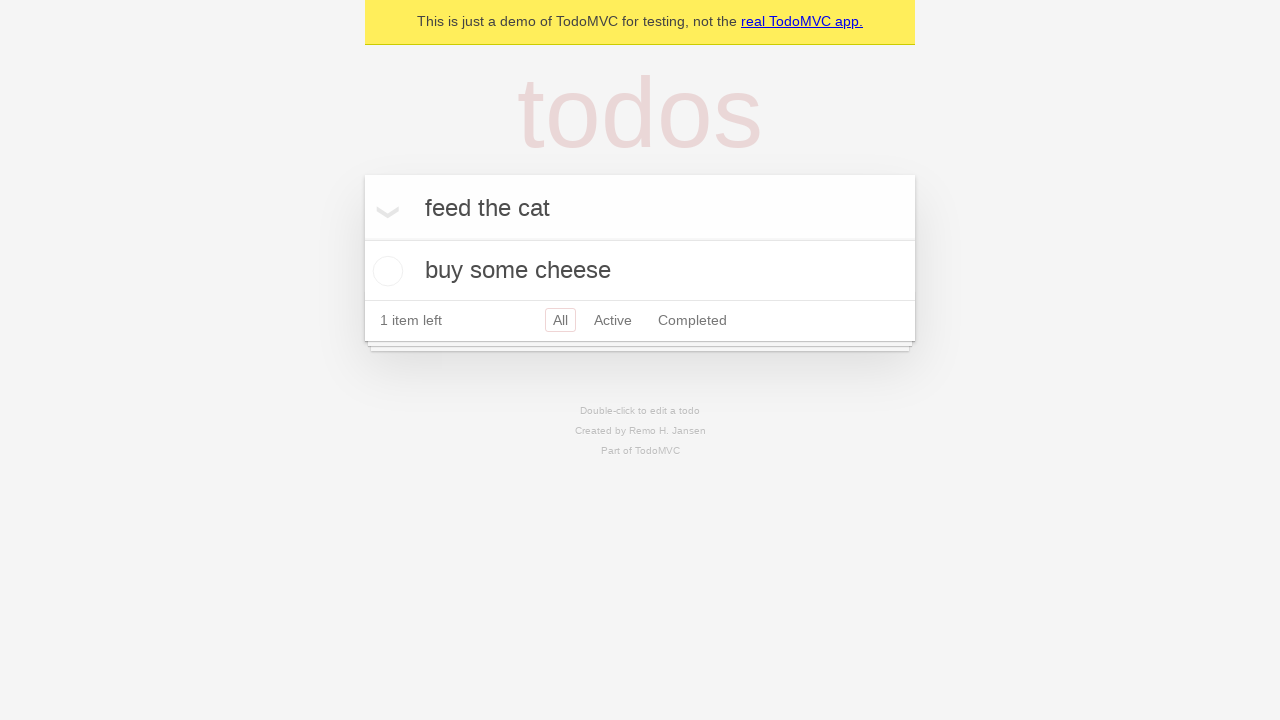

Pressed Enter to create second todo on internal:attr=[placeholder="What needs to be done?"i]
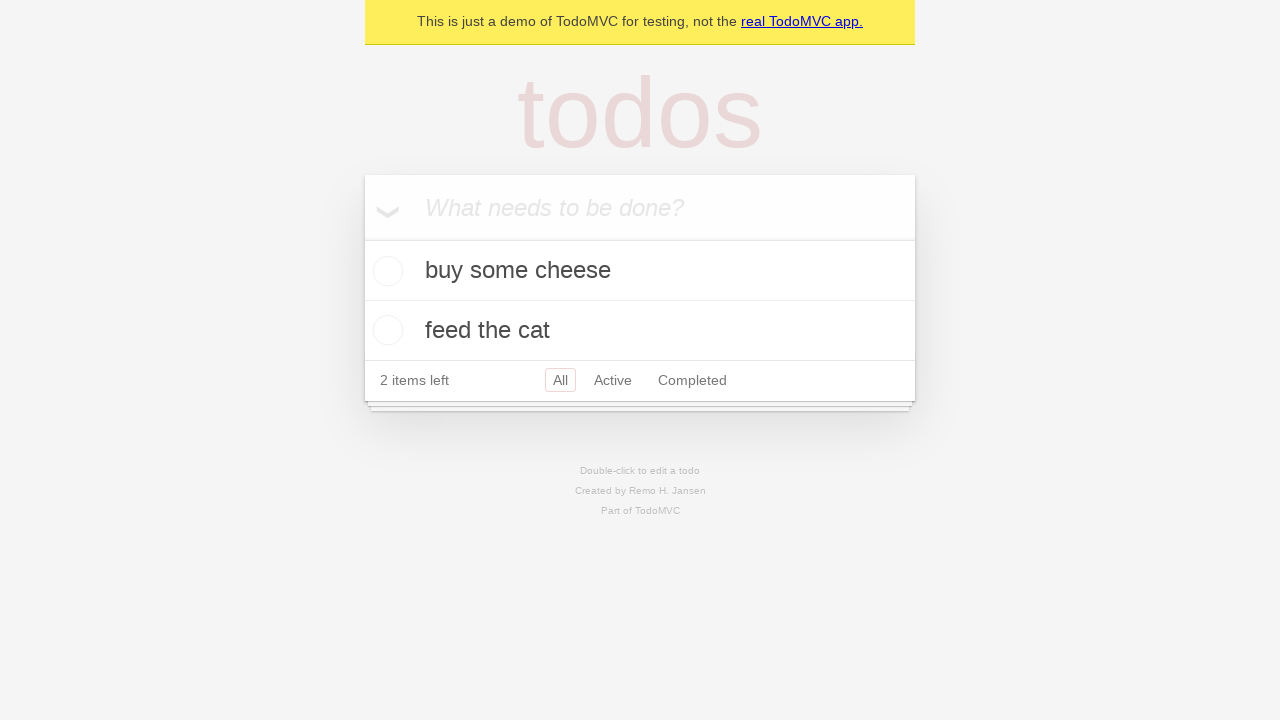

Filled todo input with 'book a doctors appointment' on internal:attr=[placeholder="What needs to be done?"i]
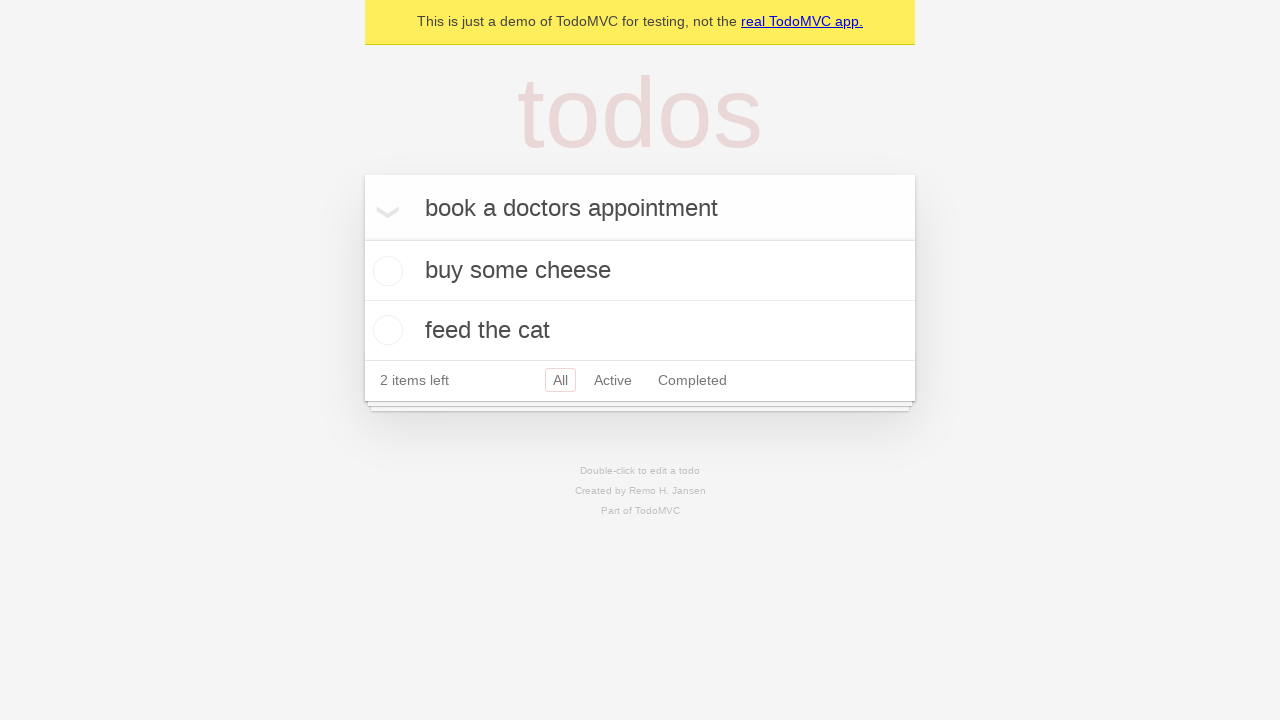

Pressed Enter to create third todo on internal:attr=[placeholder="What needs to be done?"i]
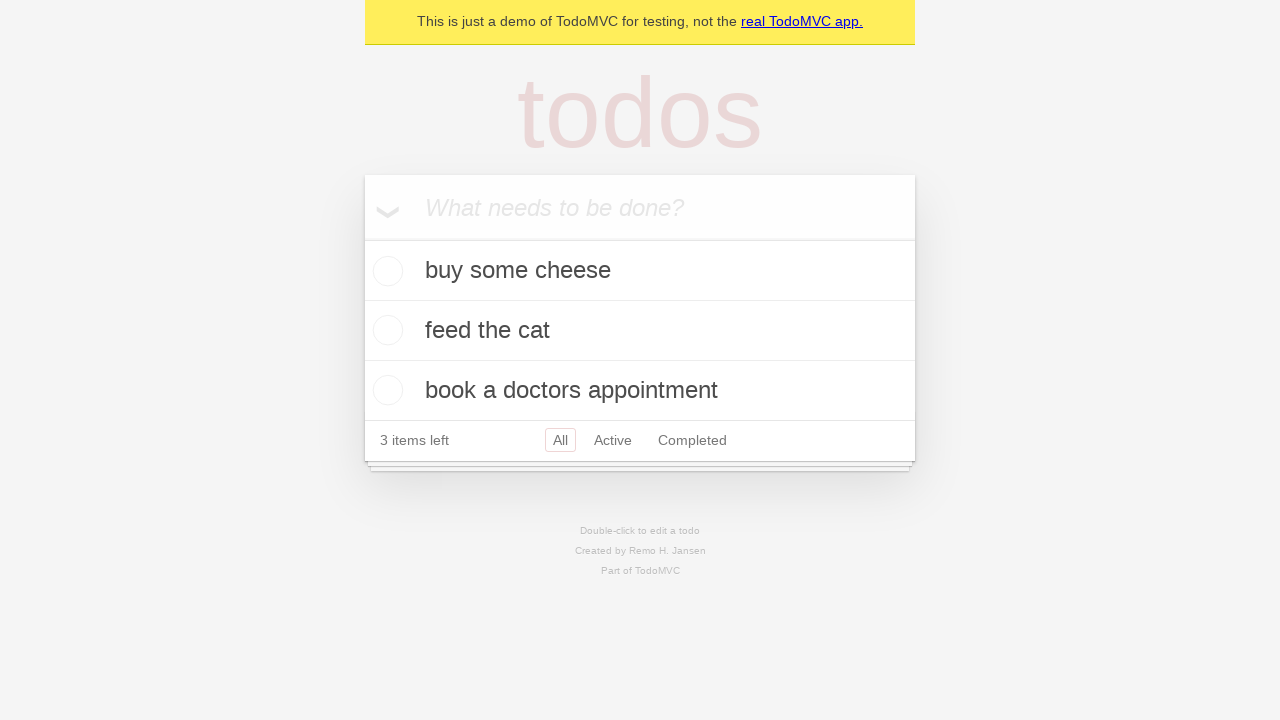

Double-clicked second todo item to enter edit mode at (640, 331) on internal:testid=[data-testid="todo-item"s] >> nth=1
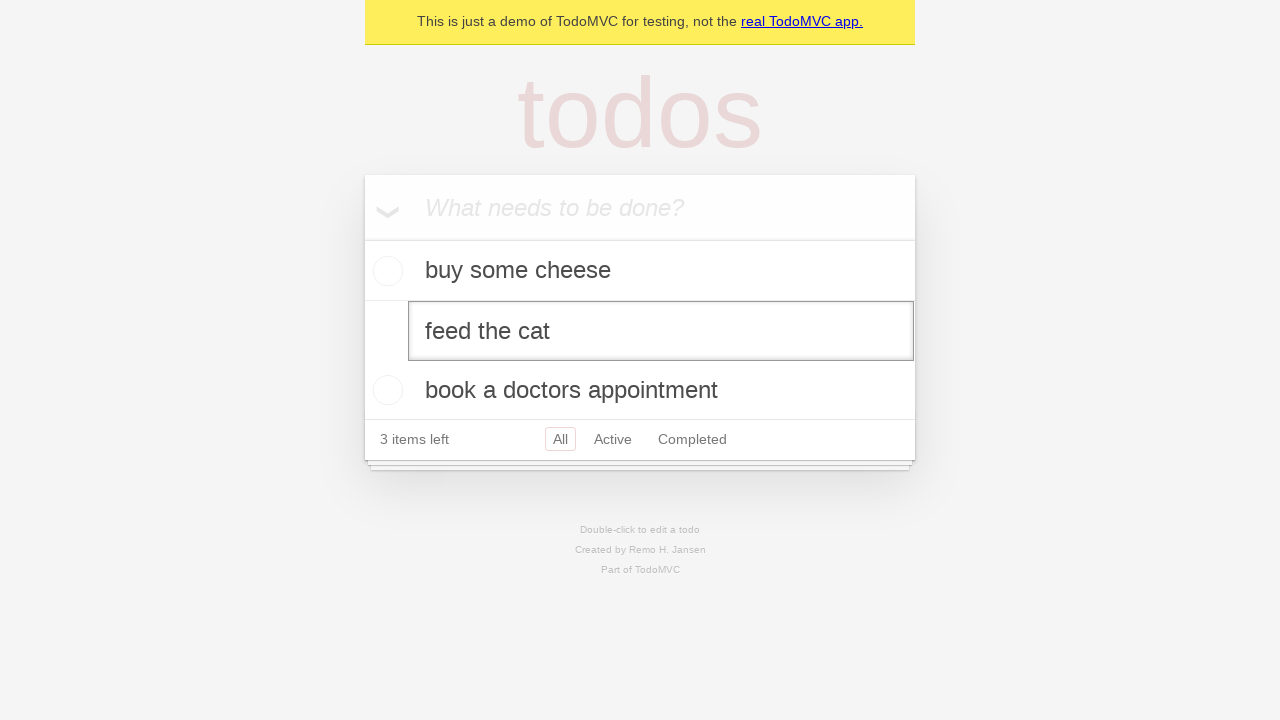

Filled edit textbox with text containing leading and trailing spaces on internal:testid=[data-testid="todo-item"s] >> nth=1 >> internal:role=textbox[nam
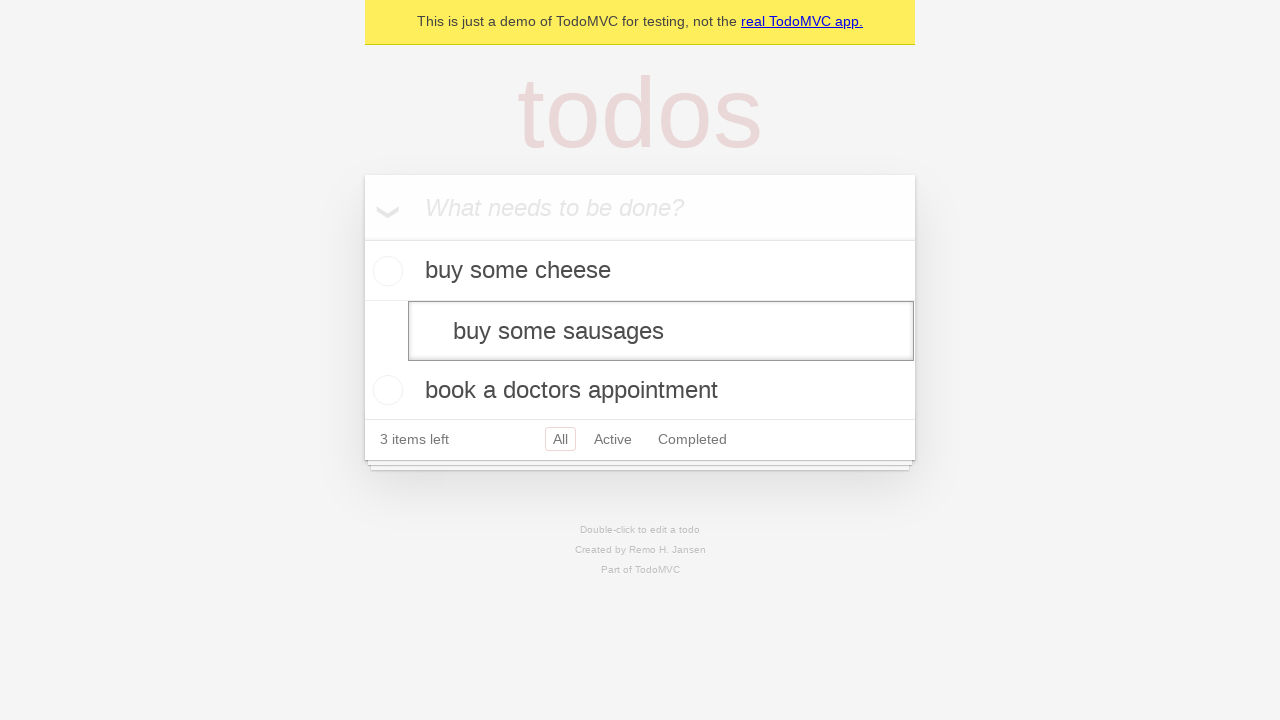

Pressed Enter to save edited todo, expecting text to be trimmed on internal:testid=[data-testid="todo-item"s] >> nth=1 >> internal:role=textbox[nam
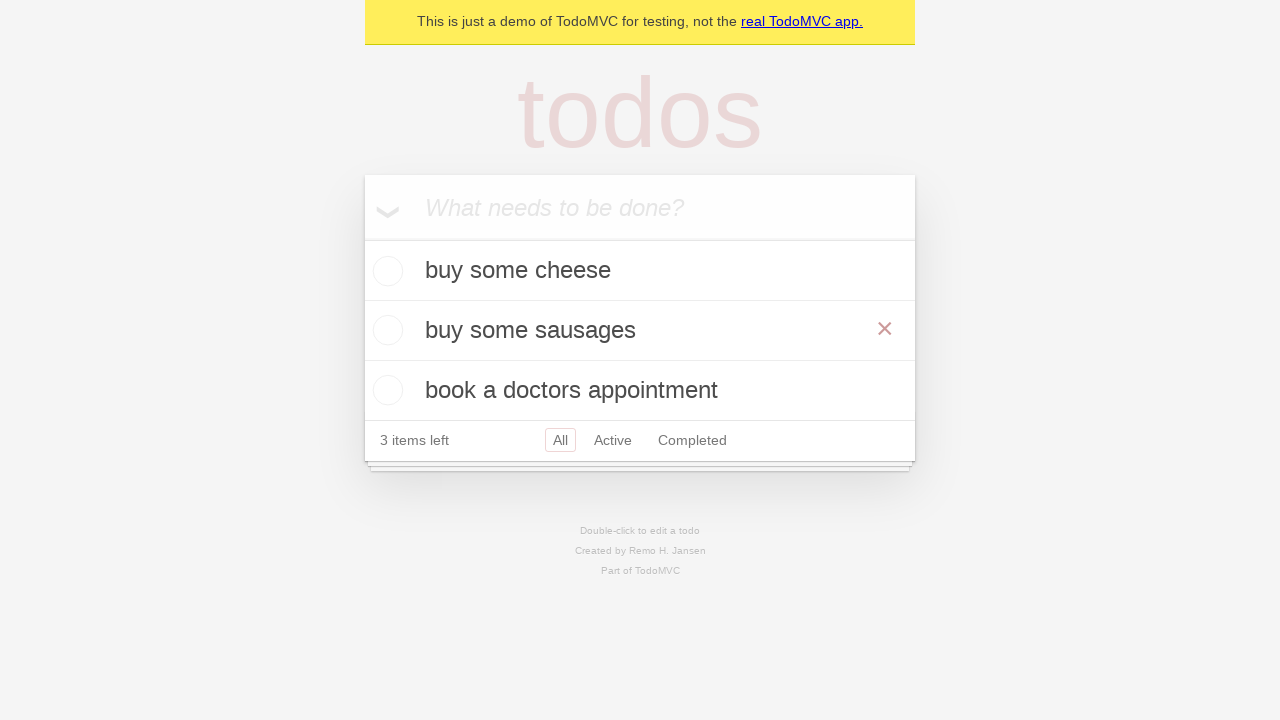

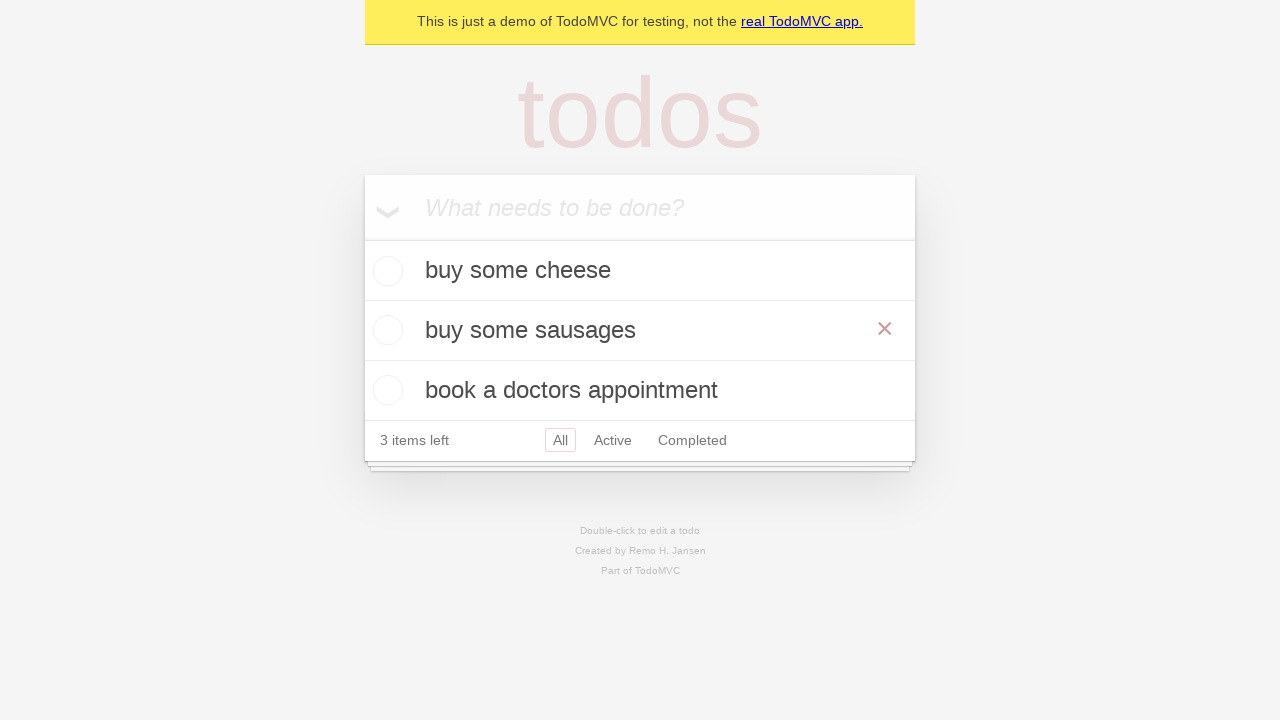